Adds a "Jira" todo item to the sample todo app and verifies it was added successfully

Starting URL: https://lambdatest.github.io/sample-todo-app/

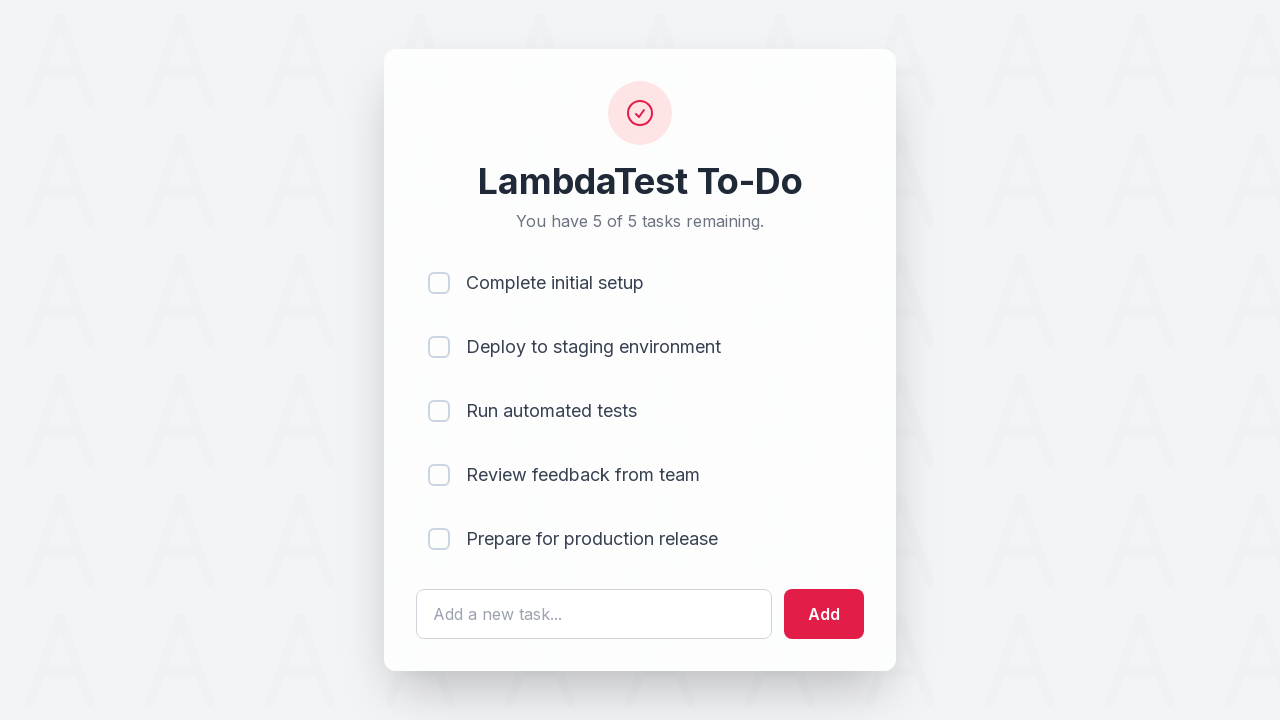

Filled todo input field with 'Jira' on #sampletodotext
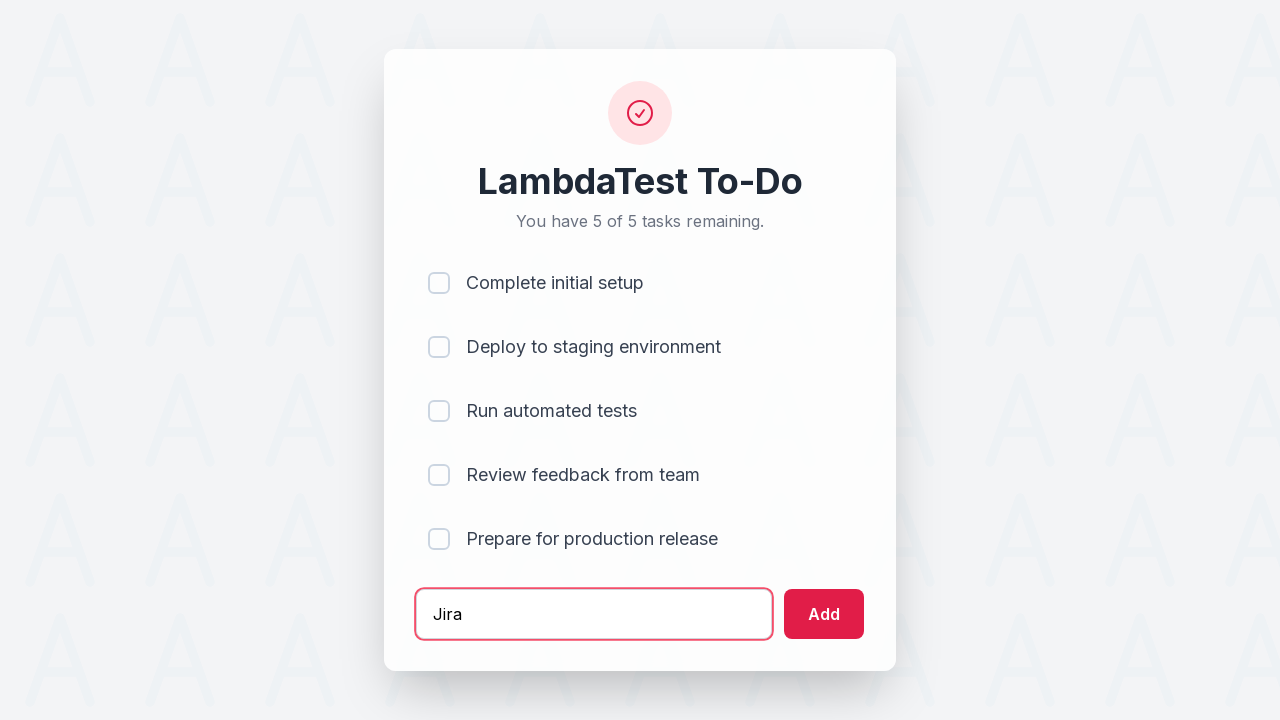

Pressed Enter to submit the todo item on #sampletodotext
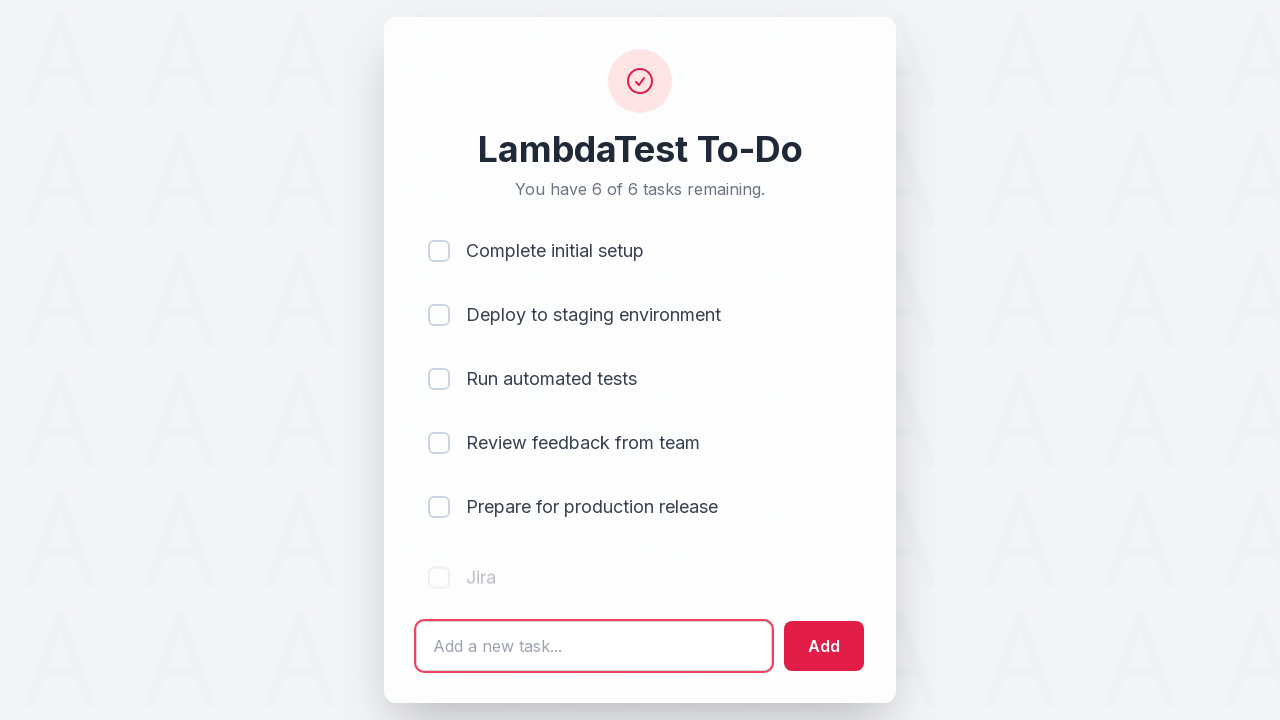

Verified 'Jira' todo item was added successfully to the list
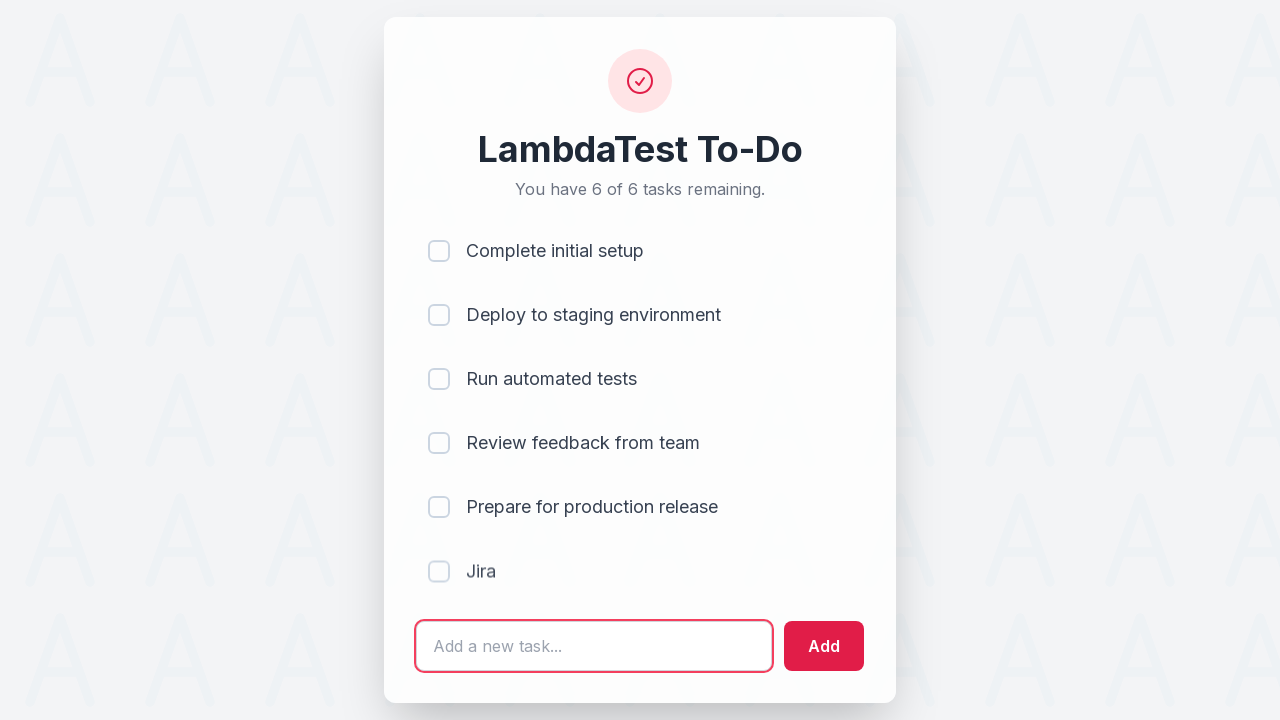

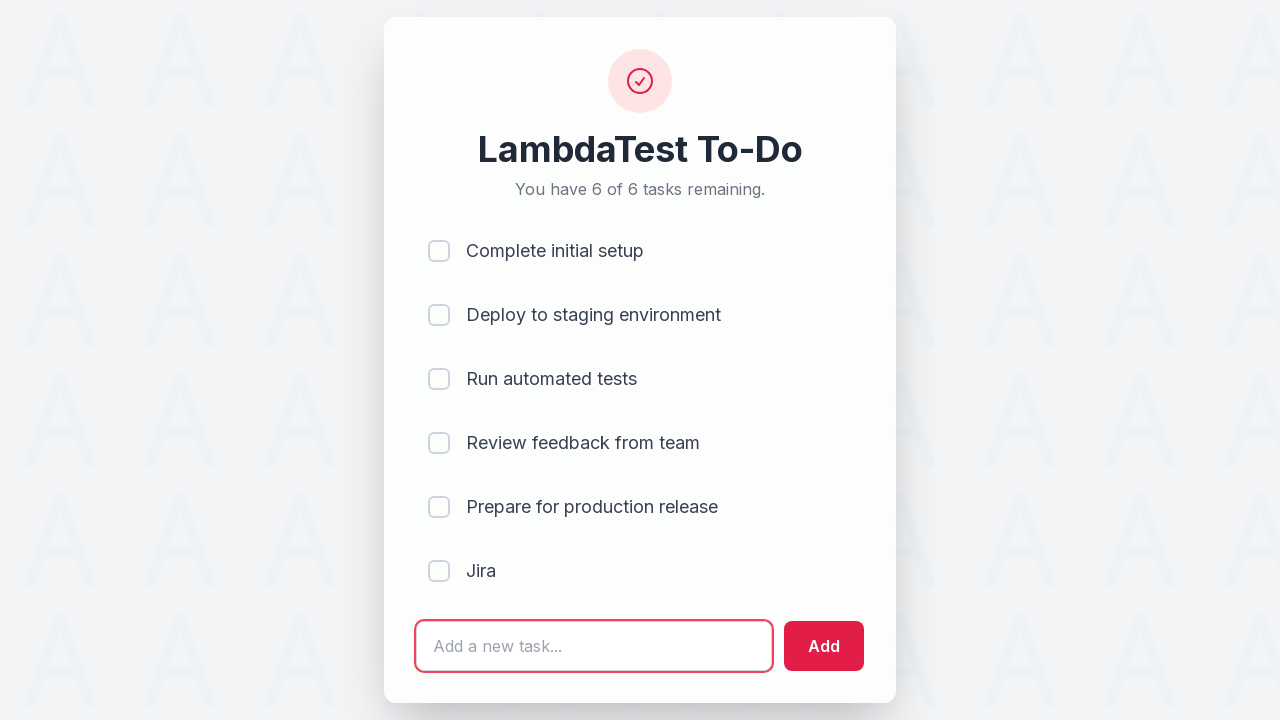